Tests JavaScript confirmation alert handling by clicking a button to trigger an alert, accepting it, and verifying the result message on the page.

Starting URL: http://the-internet.herokuapp.com/javascript_alerts

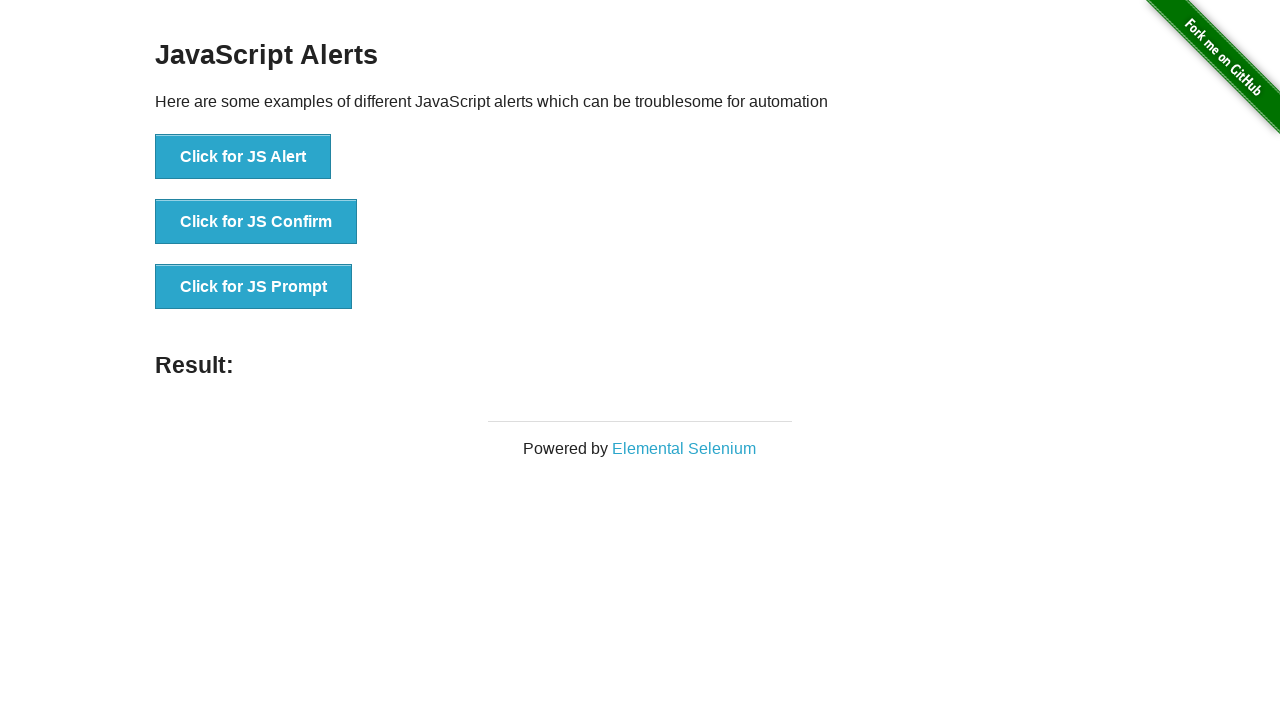

Clicked the second button to trigger JavaScript confirmation alert at (256, 222) on button >> nth=1
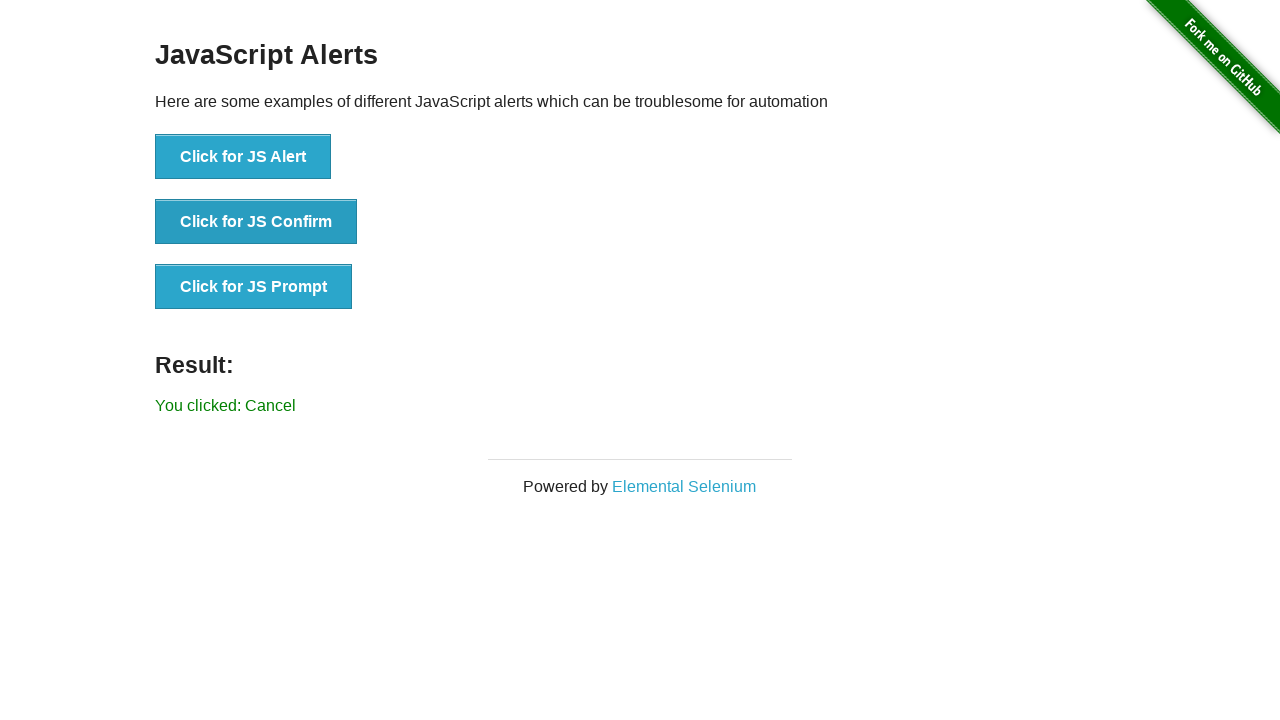

Set up dialog handler to accept confirmation alert
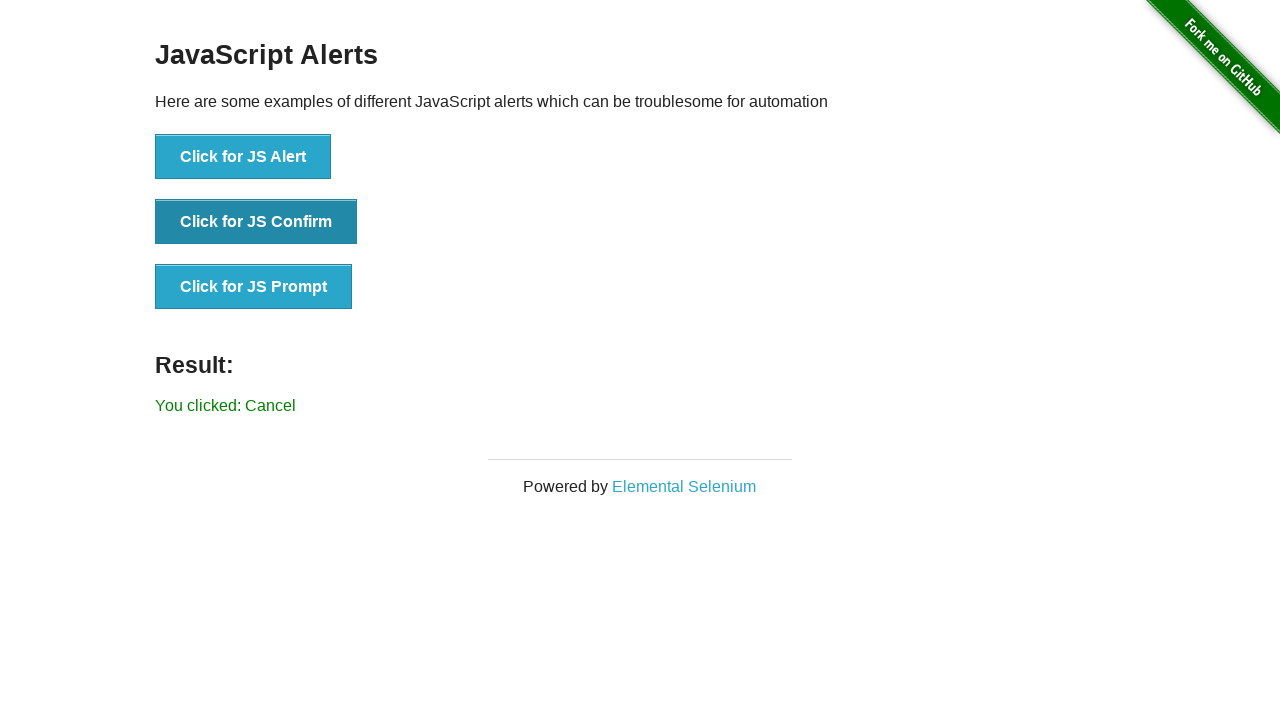

Clicked the second button again to trigger the dialog with handler active at (256, 222) on button >> nth=1
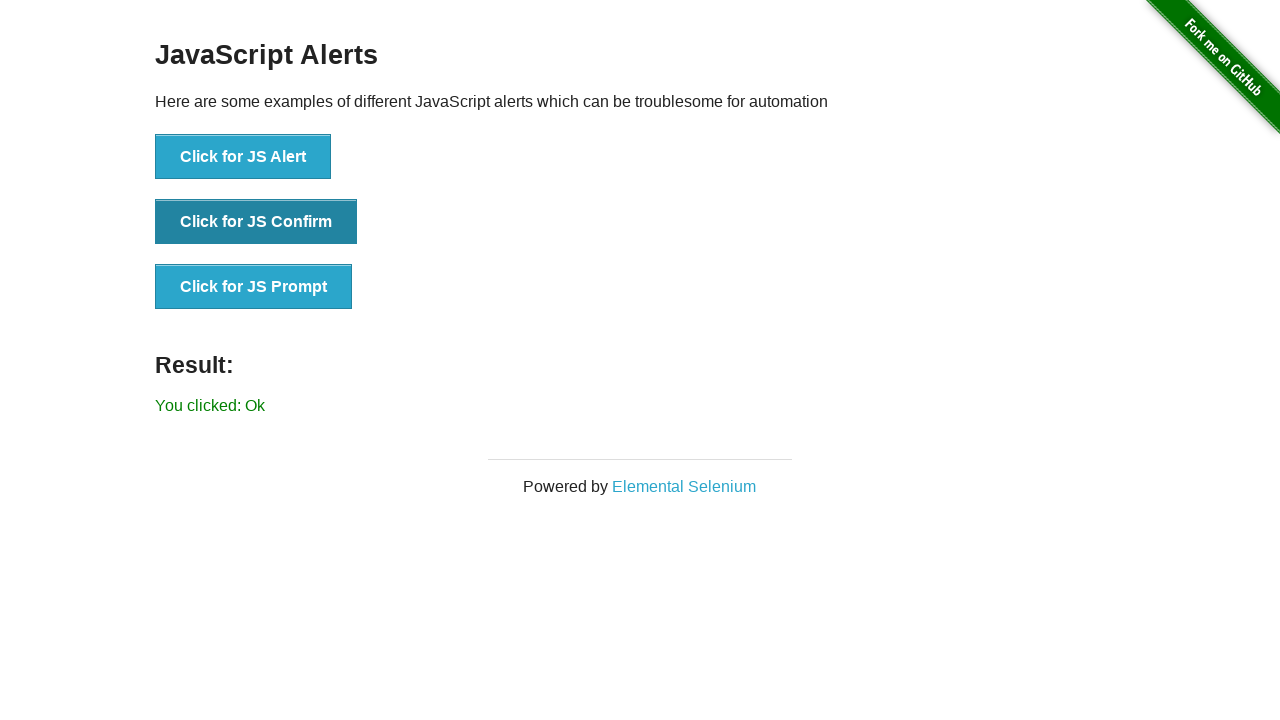

Waited for result text element to appear
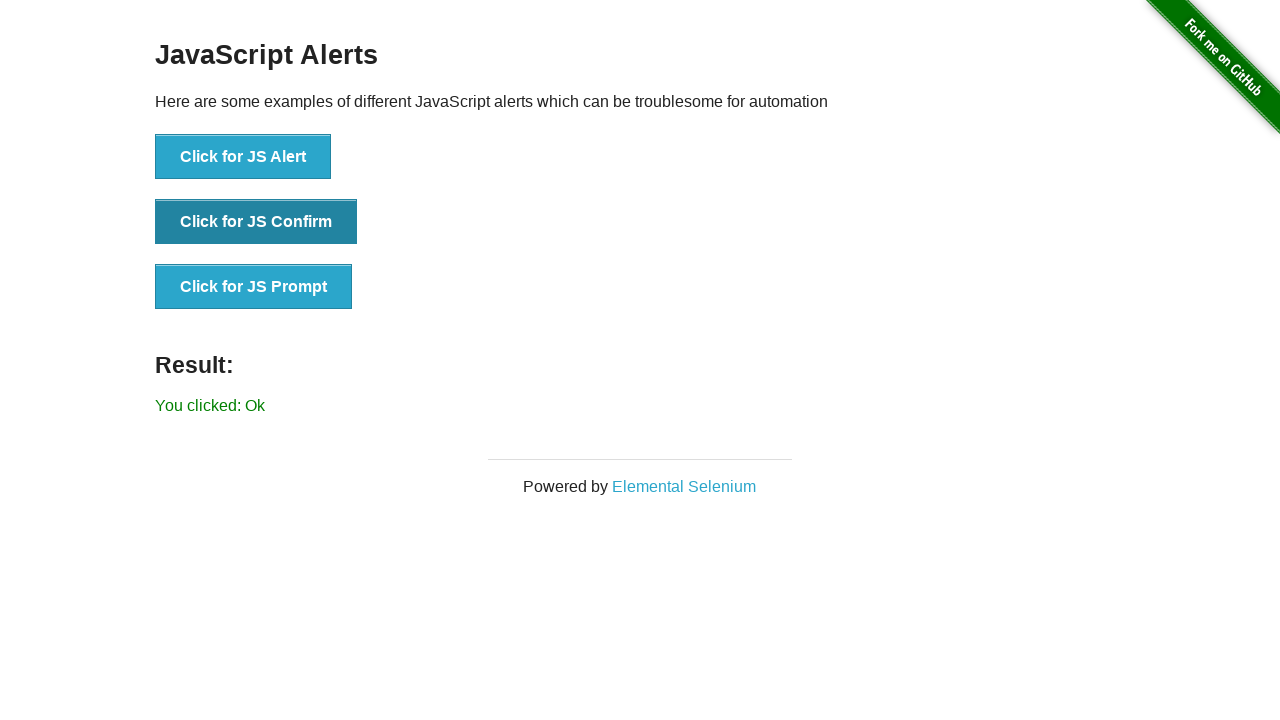

Retrieved result text: 'You clicked: Ok'
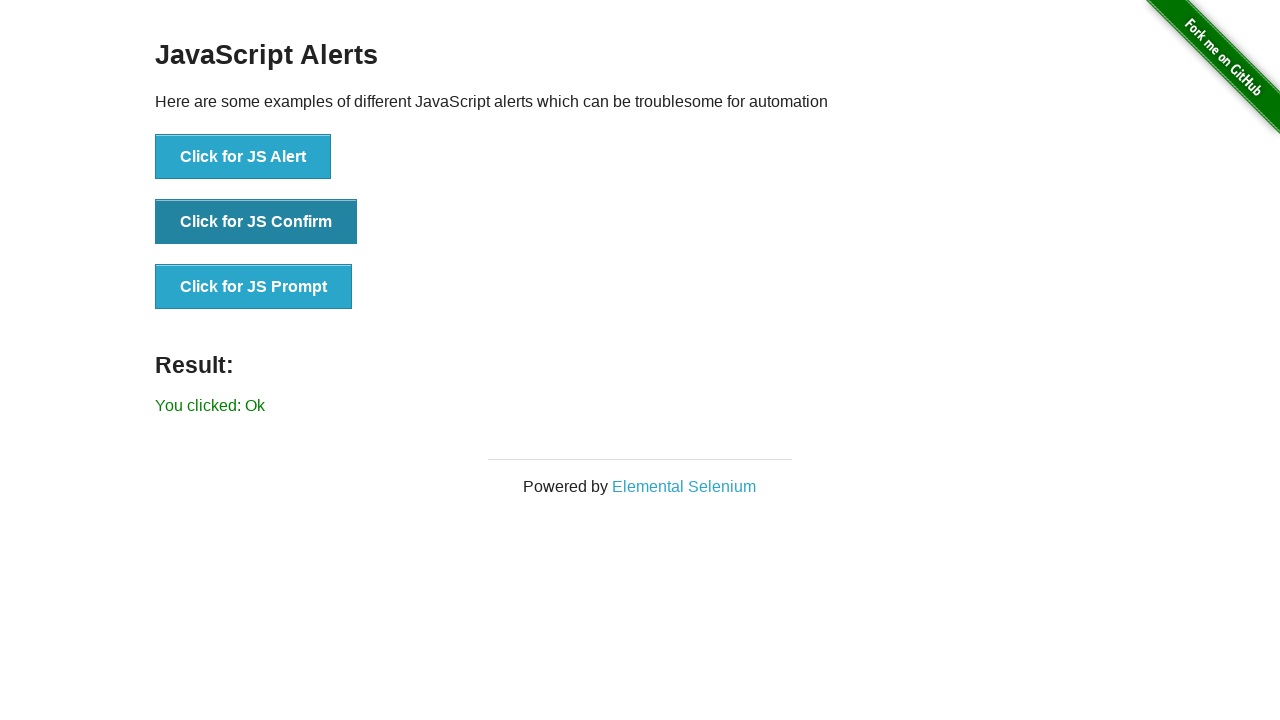

Verified result text matches expected value 'You clicked: Ok'
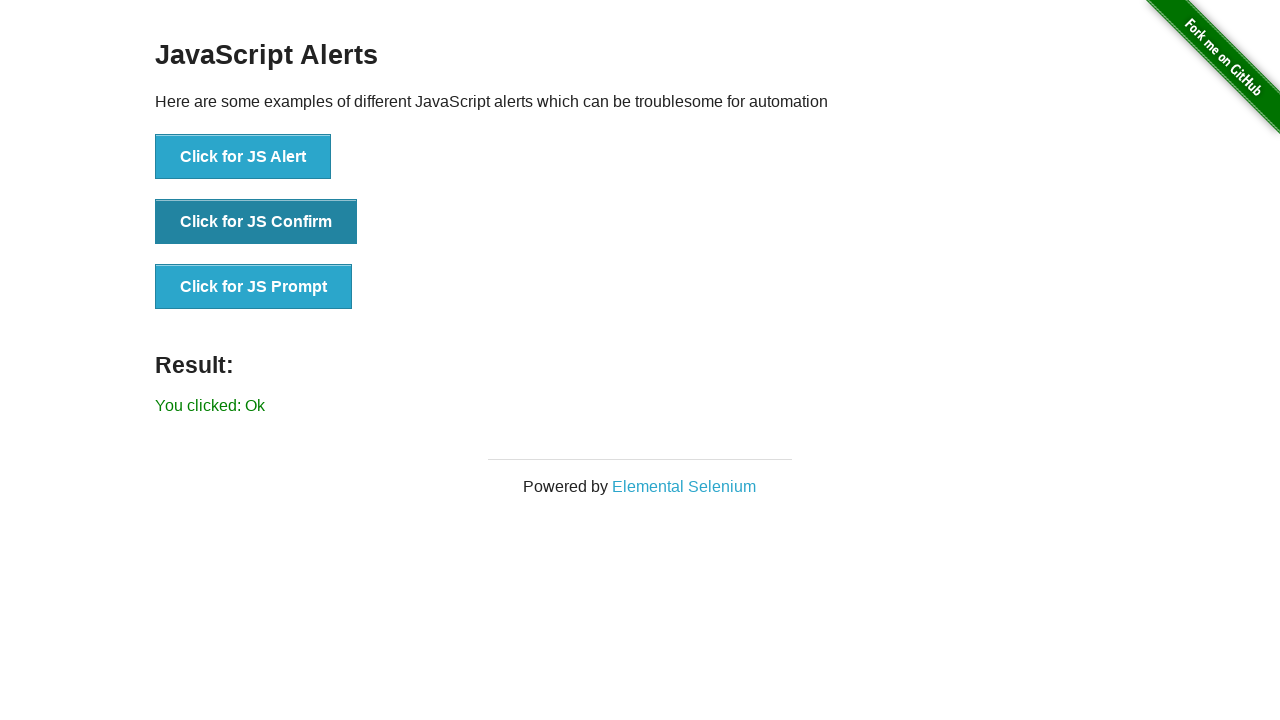

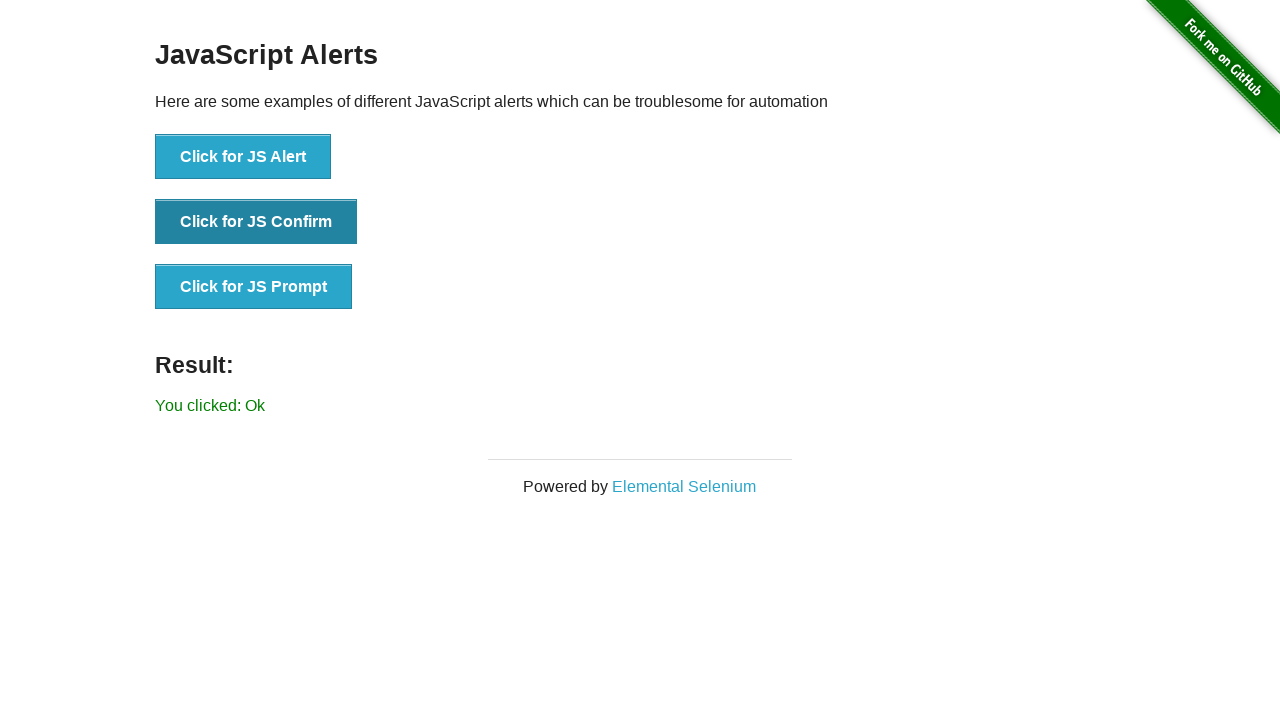